Tests form interaction by extracting a hidden attribute value from an element, calculating a mathematical result, filling the answer field, checking checkboxes, and submitting the form.

Starting URL: http://suninjuly.github.io/get_attribute.html

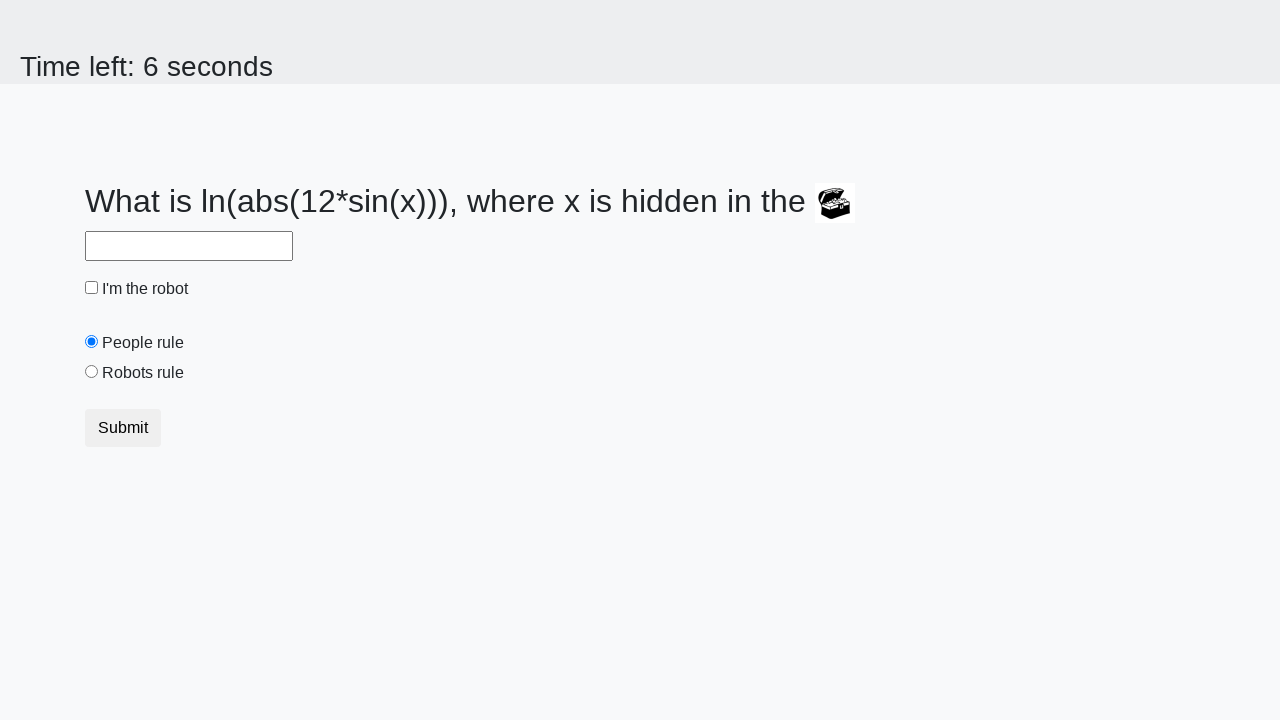

Located treasure element with hidden valuex attribute
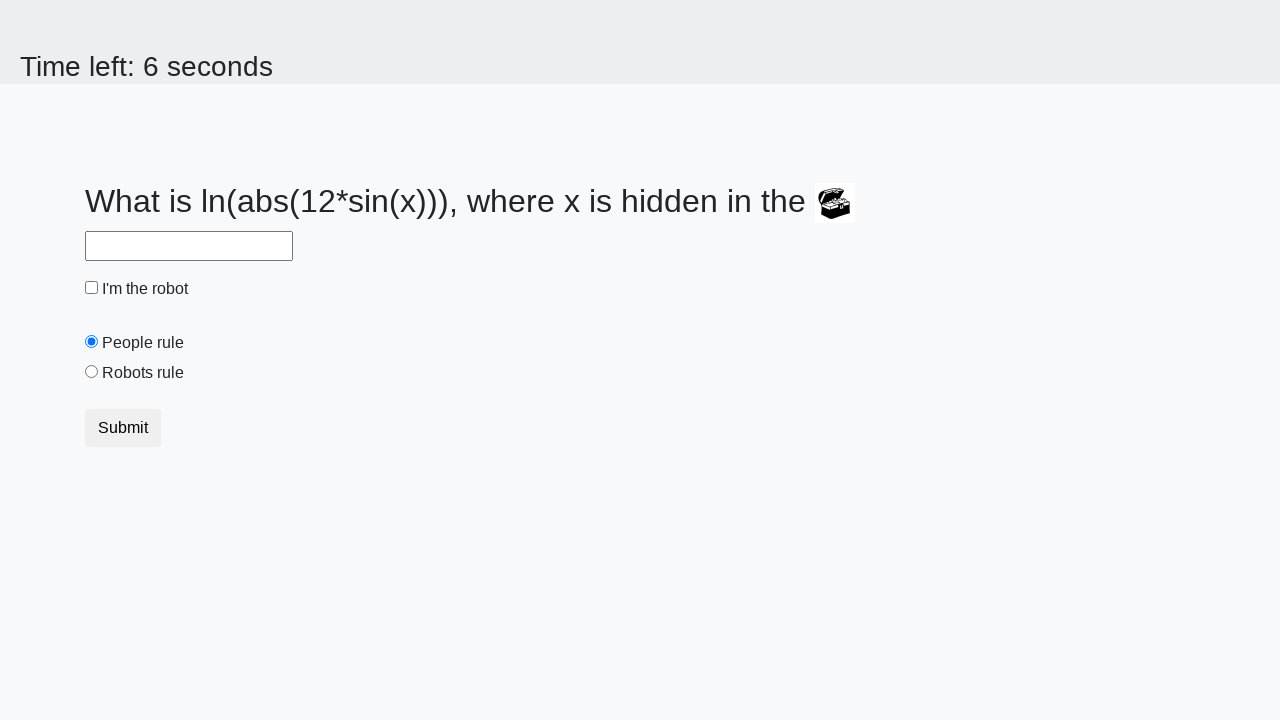

Extracted hidden valuex attribute value: 799
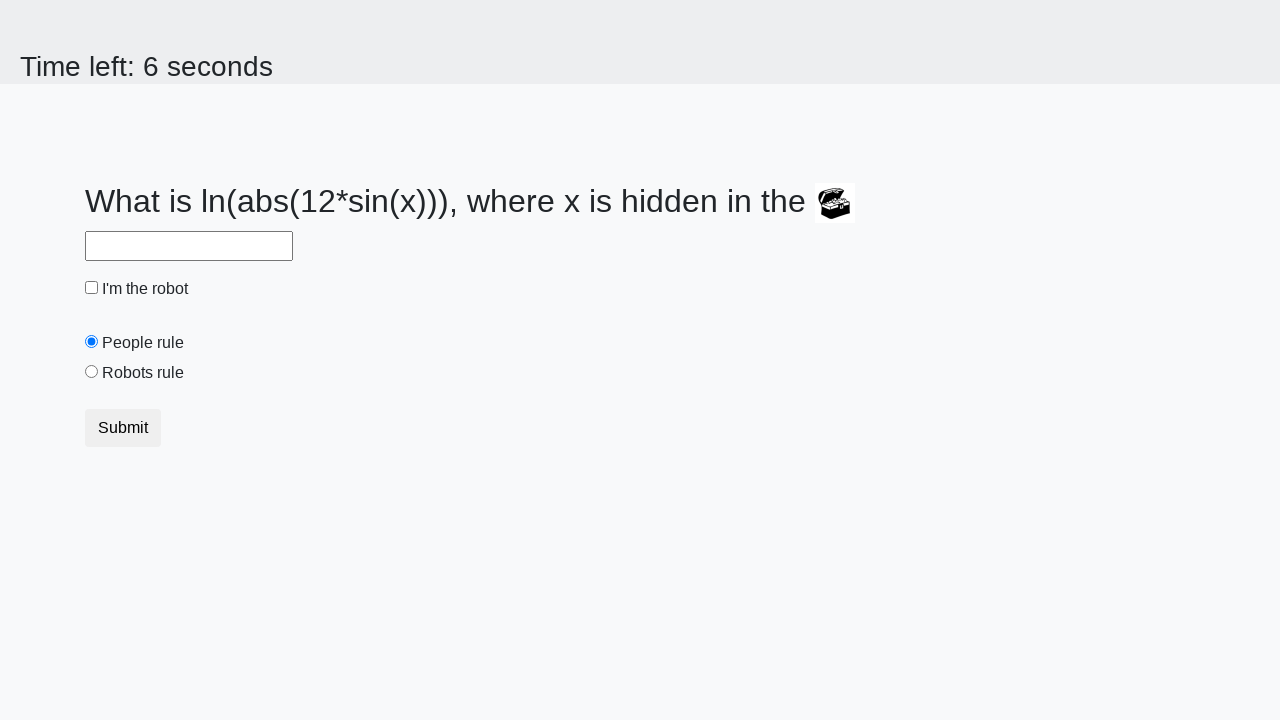

Calculated mathematical result: 2.3342002209037016
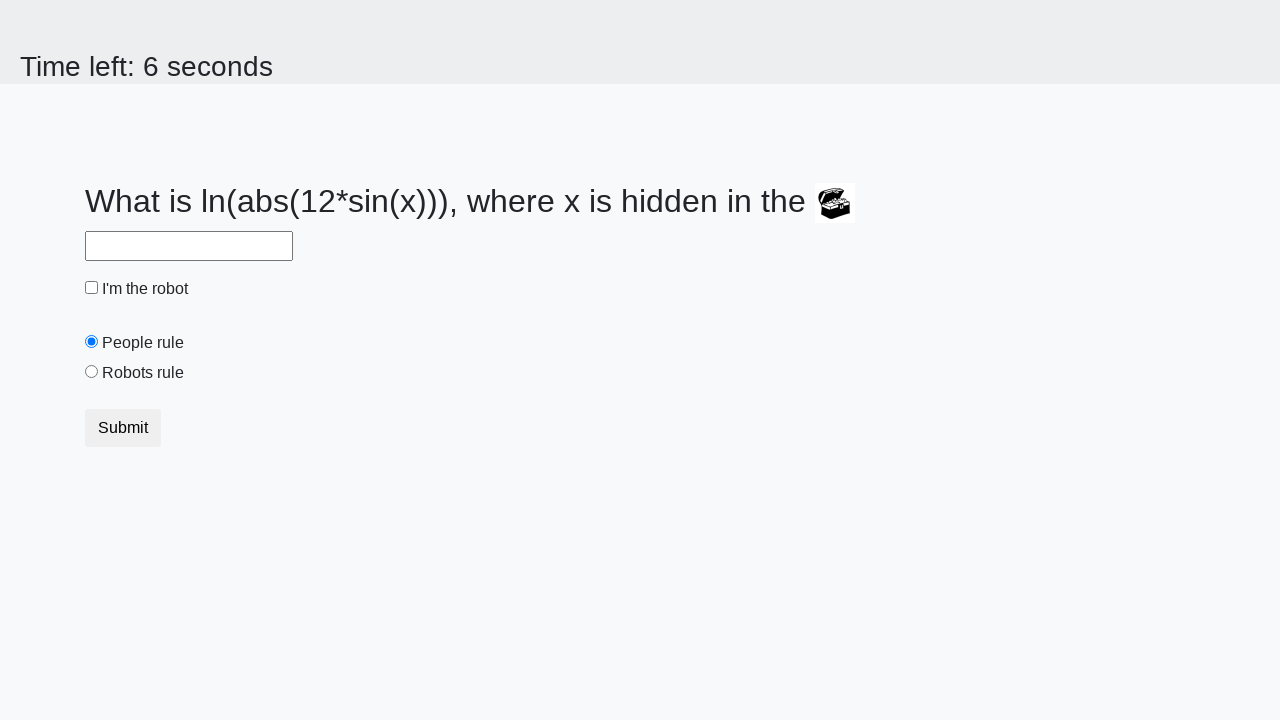

Filled answer field with calculated value: 2.3342002209037016 on #answer
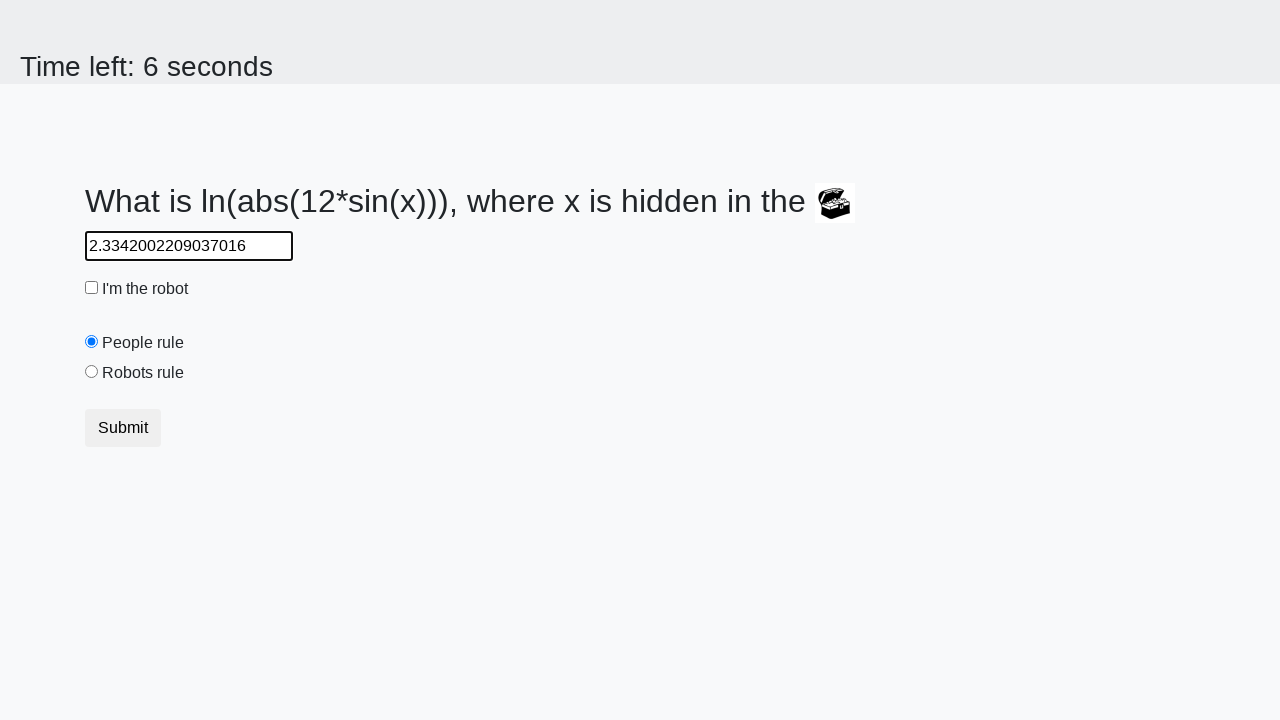

Checked the robot checkbox at (92, 288) on #robotCheckbox
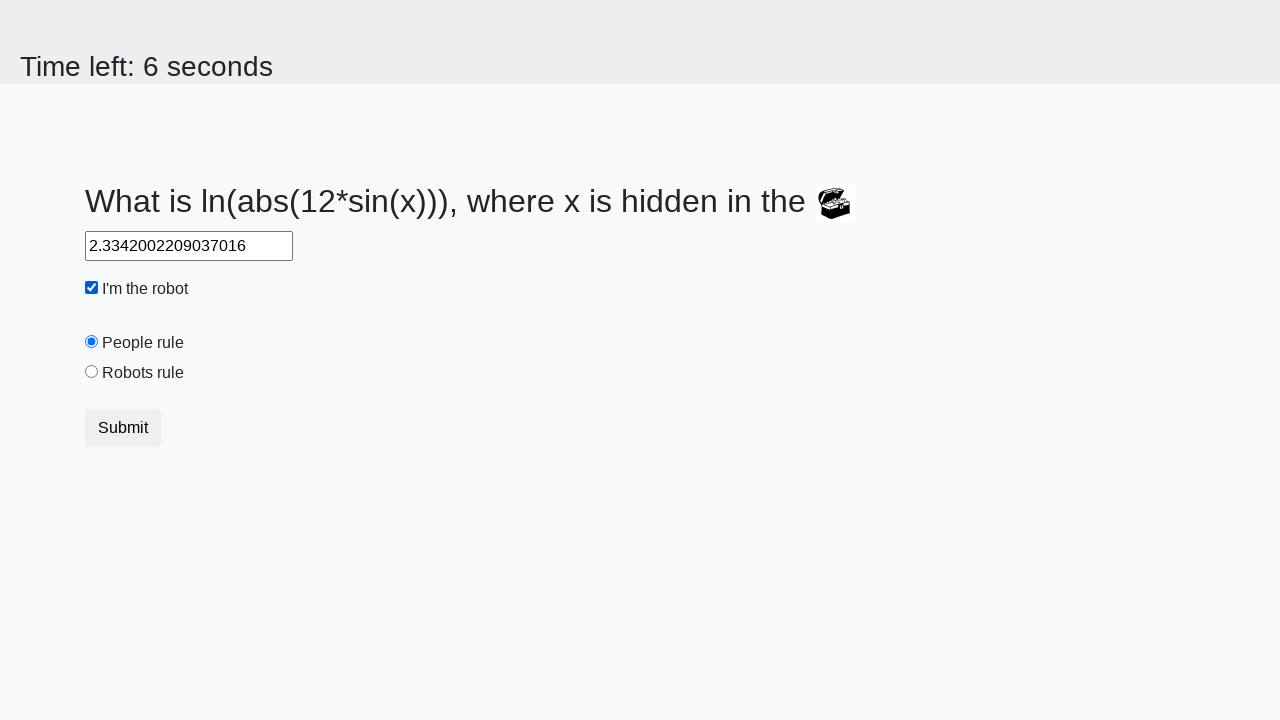

Checked the robots rule checkbox at (92, 372) on #robotsRule
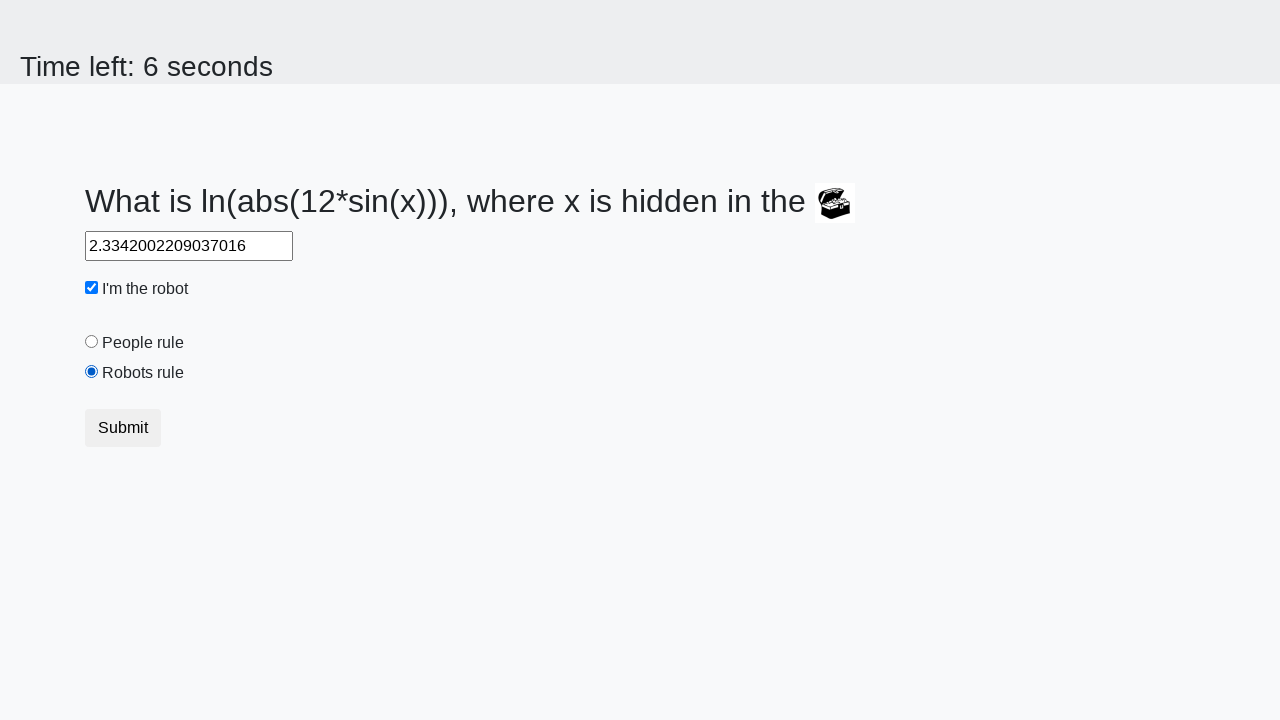

Clicked submit button to submit form at (123, 428) on .btn
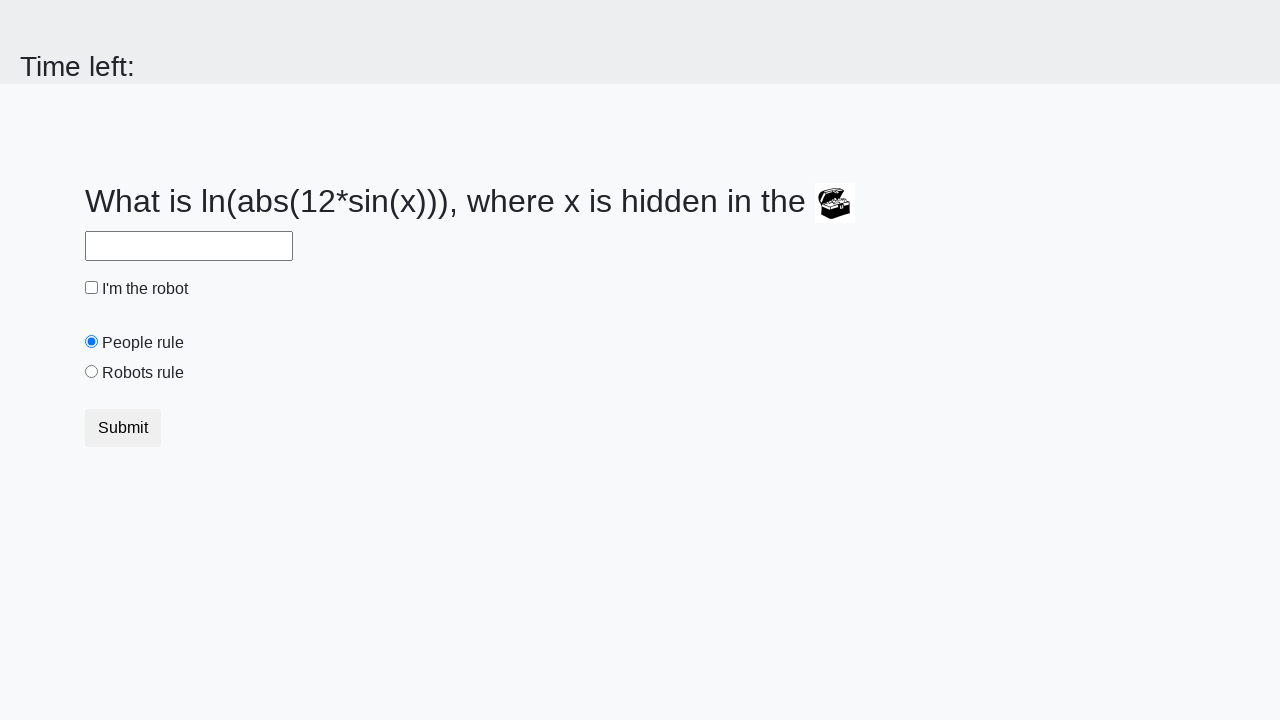

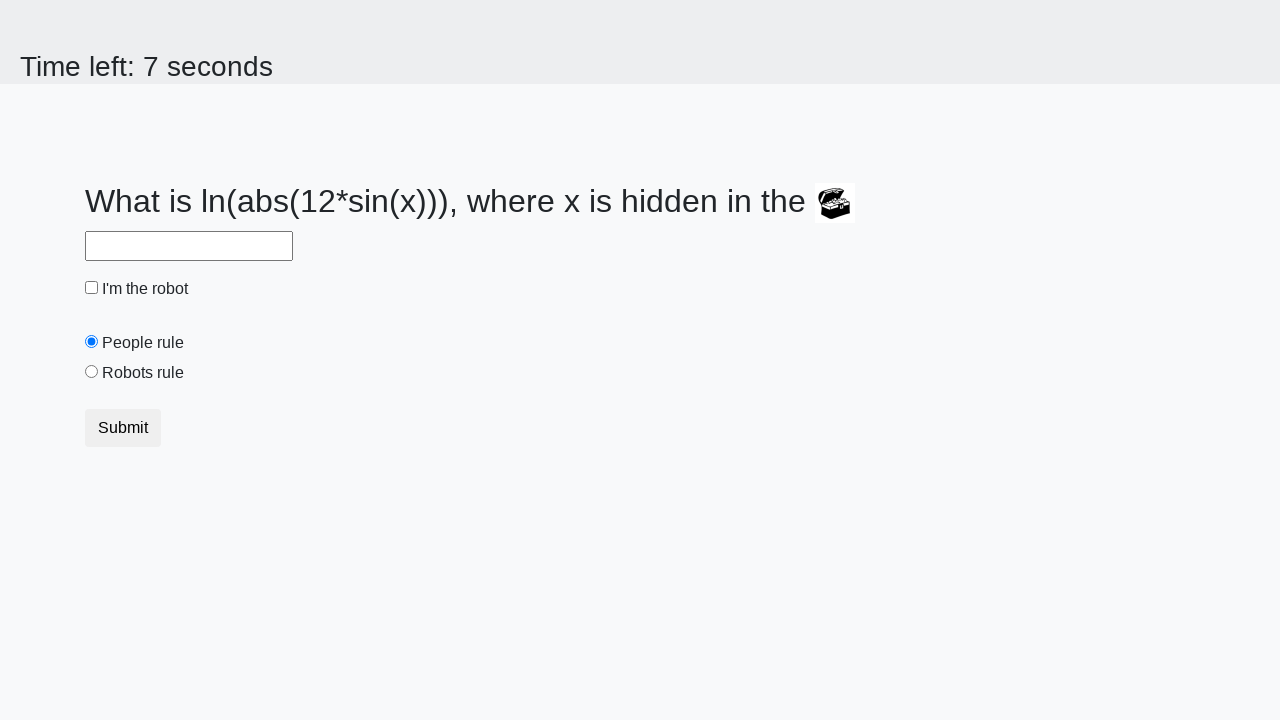